Navigates to the OrangeHRM demo login page and waits for it to load. This is a simple navigation test that verifies the page is accessible.

Starting URL: https://opensource-demo.orangehrmlive.com/web/index.php/auth/login

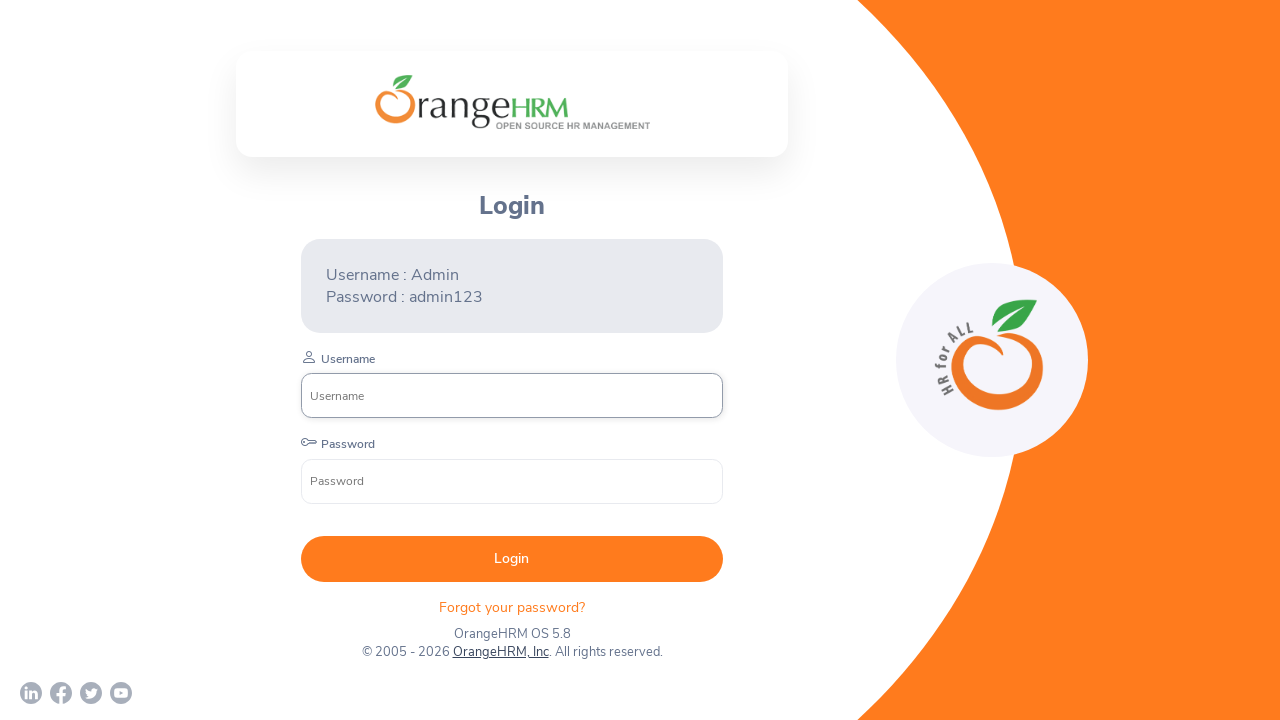

OrangeHRM login page DOM content loaded
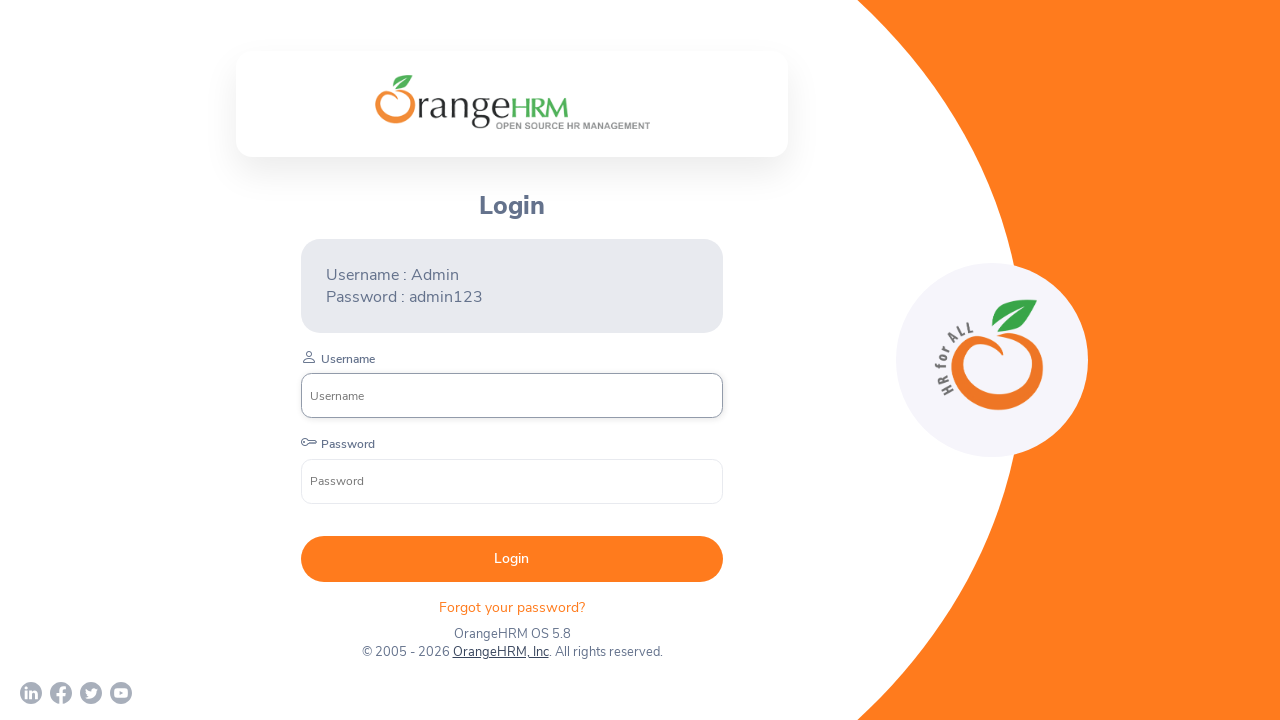

Login form username input field is visible
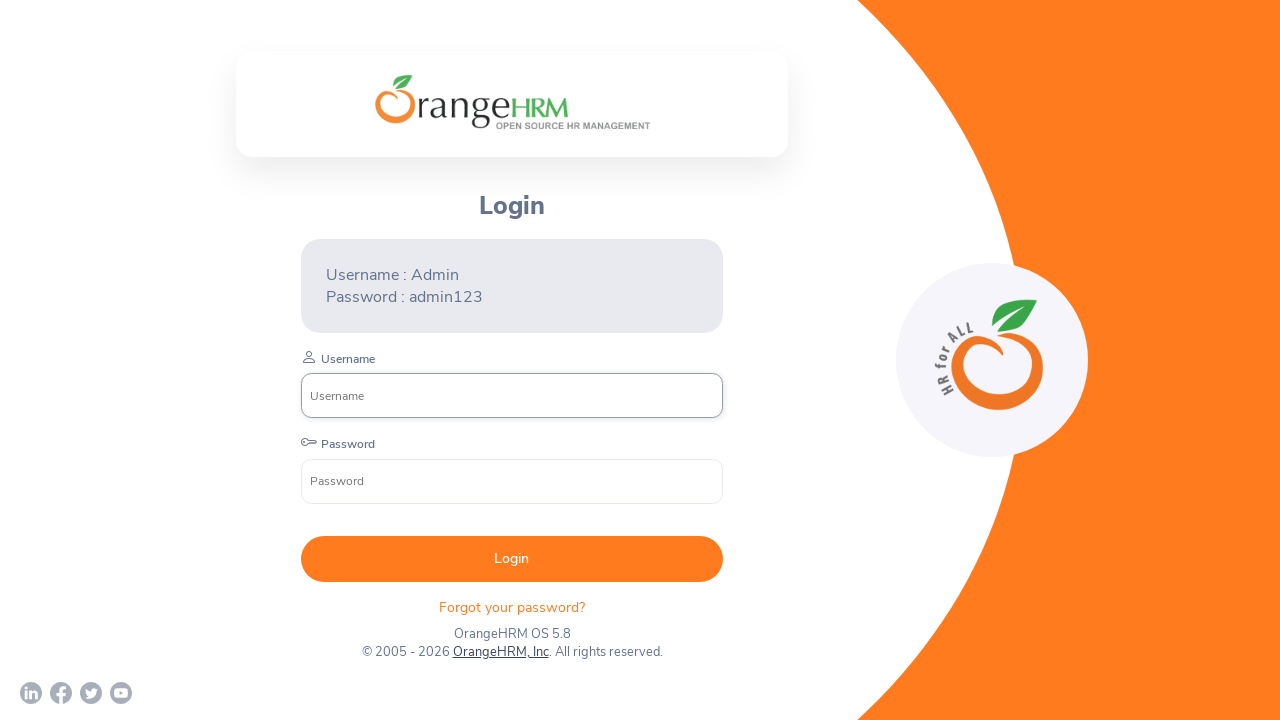

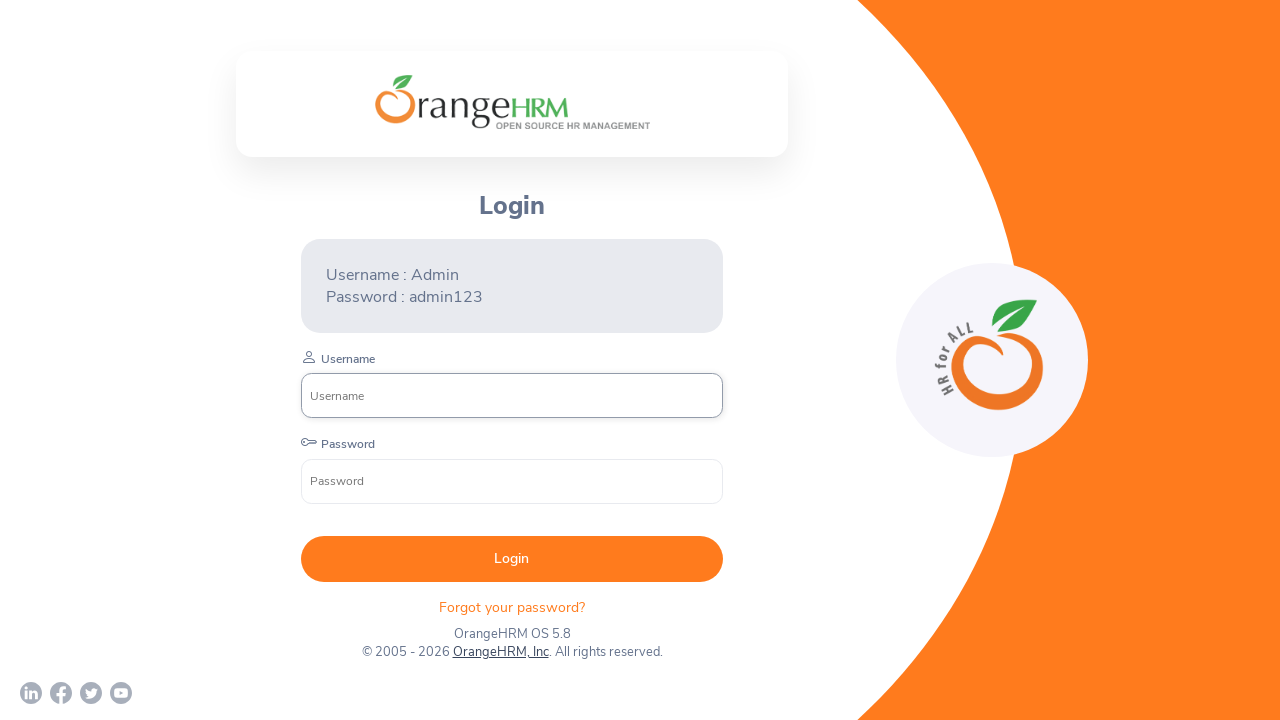